Tests clicking on the iFrame link after refreshing the page, demonstrating stale element behavior (this version would fail in original Selenium due to stale reference)

Starting URL: https://the-internet.herokuapp.com/frames

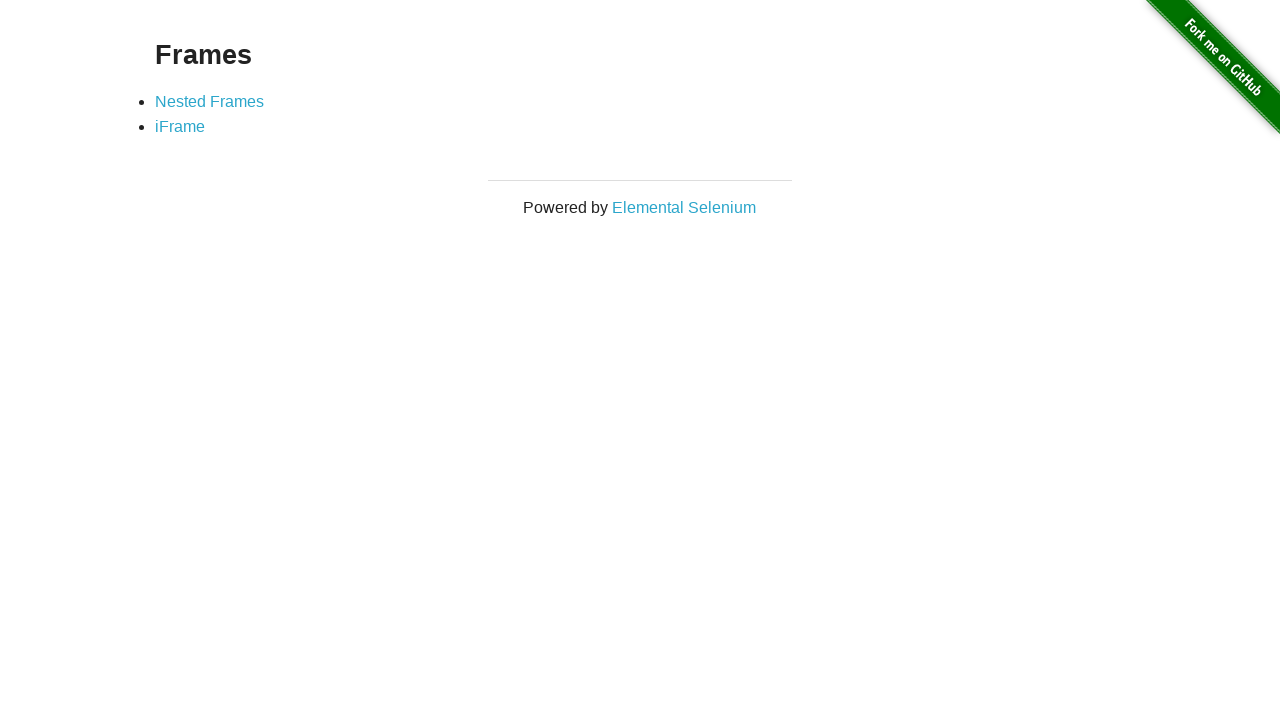

Located iFrame link element
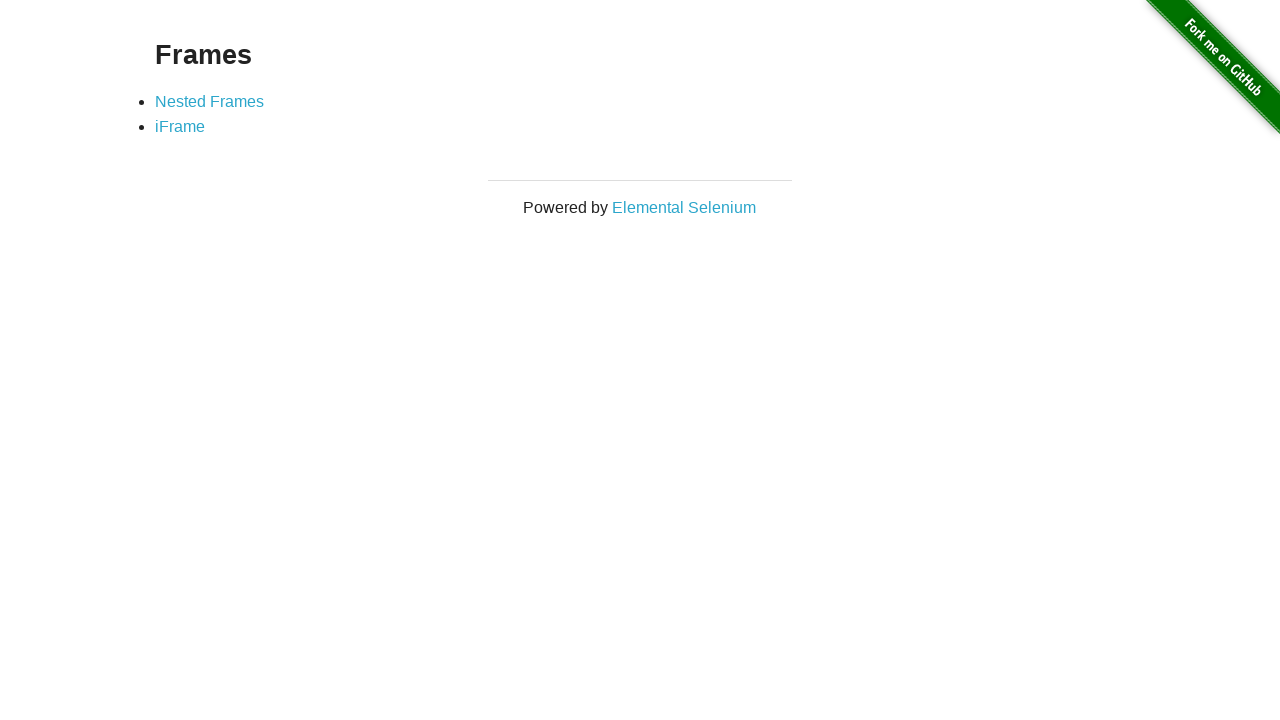

Refreshed the page to demonstrate stale element handling
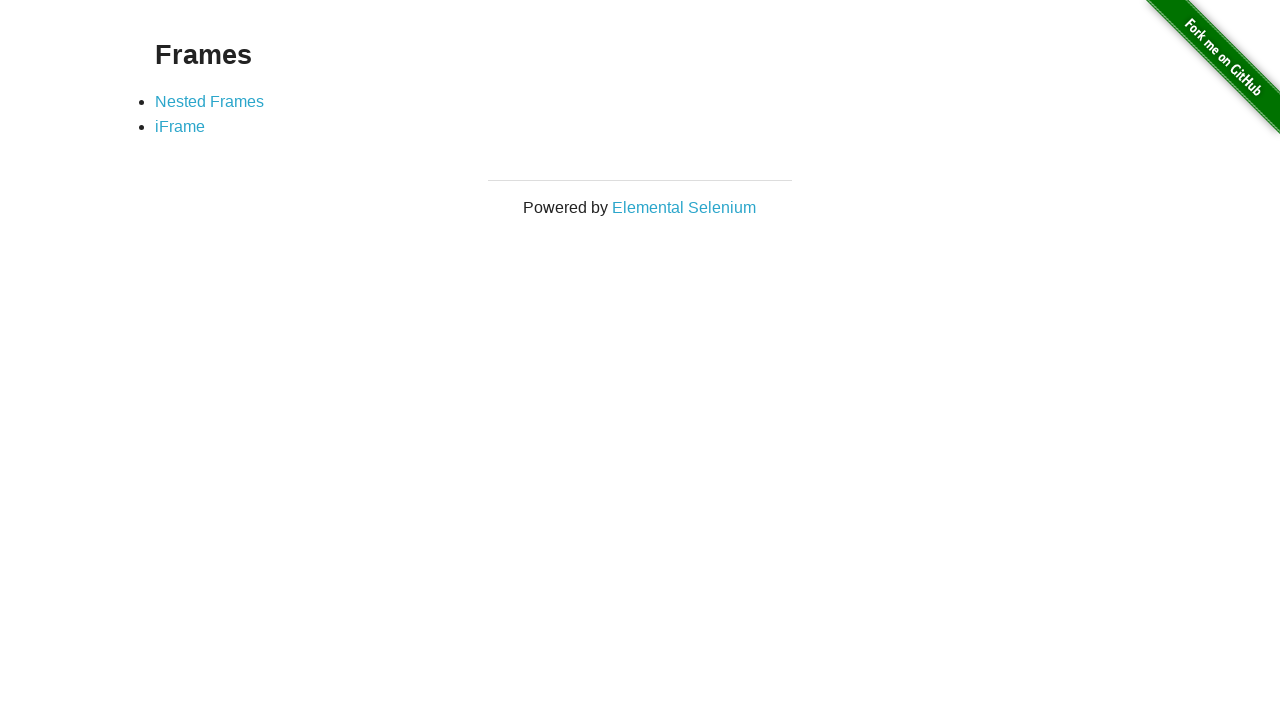

Clicked iFrame link after page refresh (Playwright handles stale element automatically) at (180, 127) on text=iFrame
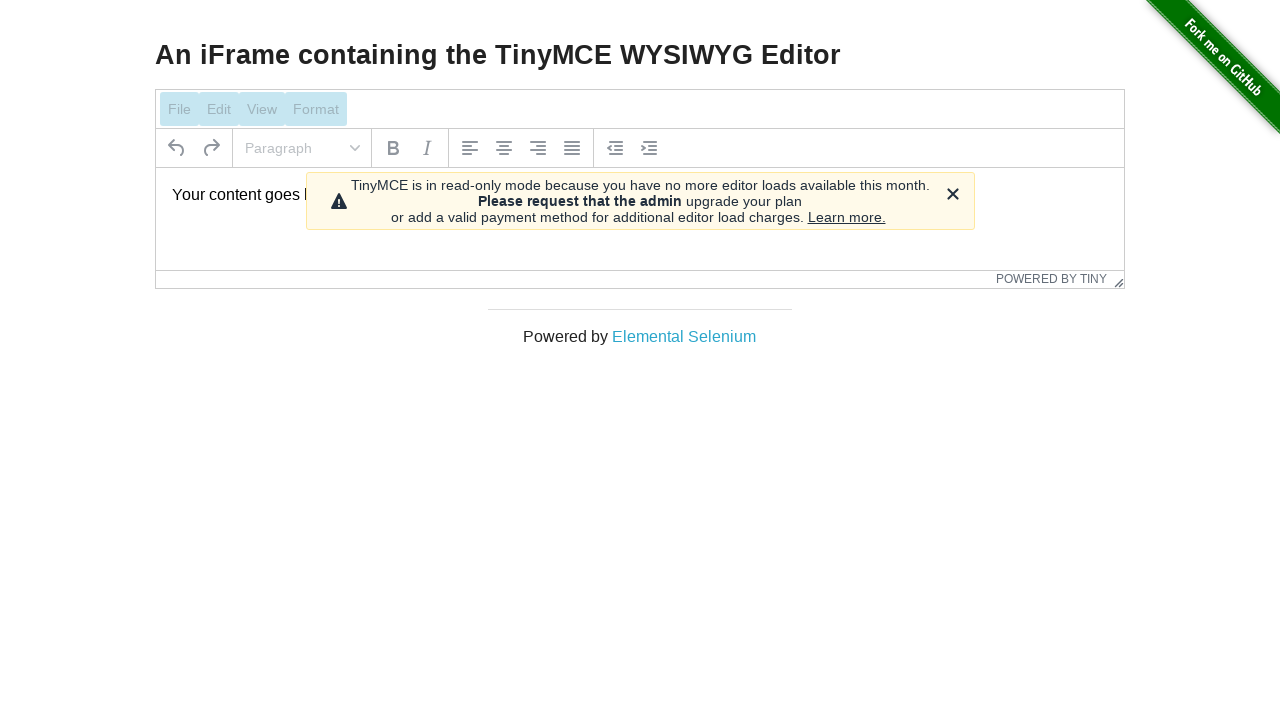

Waited for navigation to complete and page to reach networkidle state
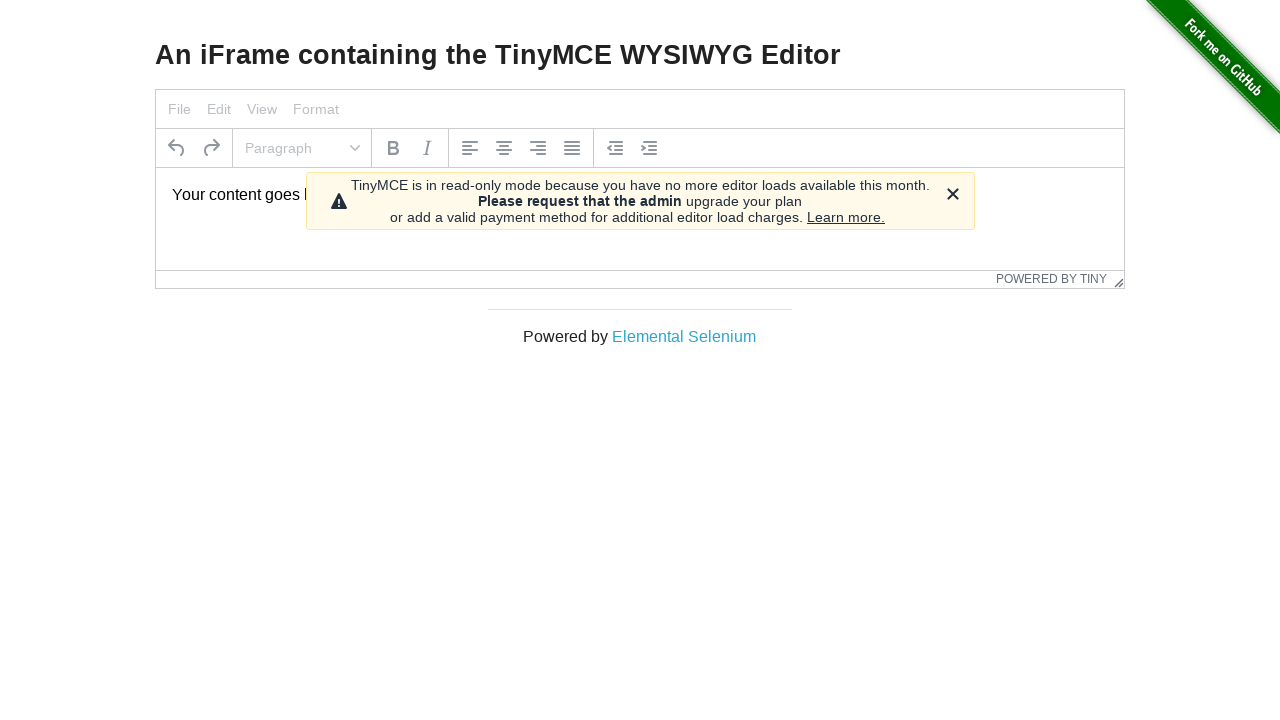

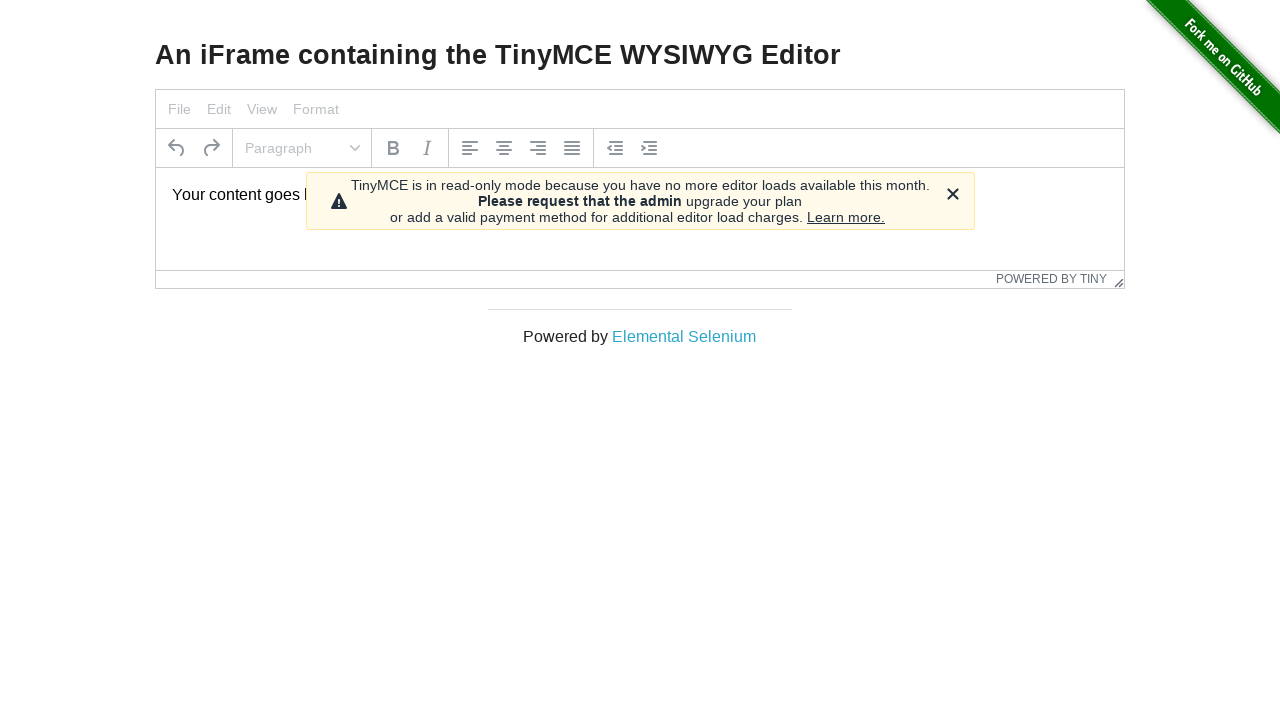